Tests that the Clear completed button displays the correct text when items are completed

Starting URL: https://demo.playwright.dev/todomvc

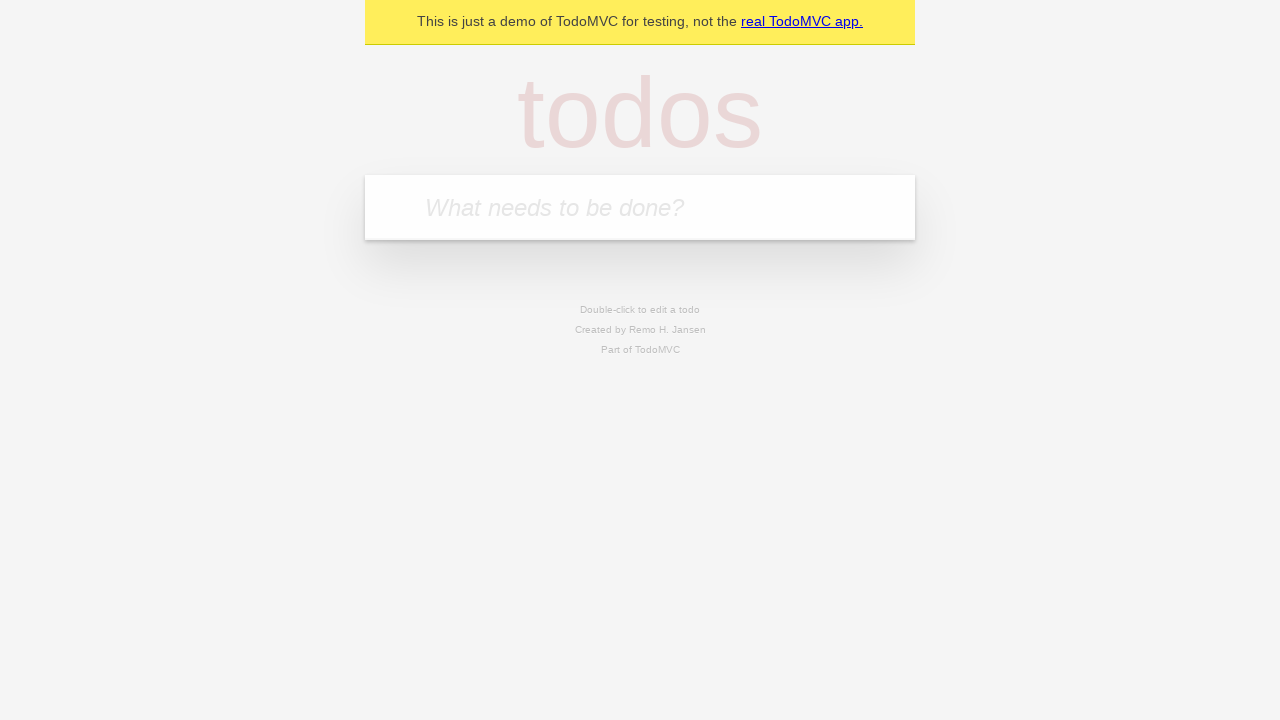

Filled todo input with 'buy some cheese' on internal:attr=[placeholder="What needs to be done?"i]
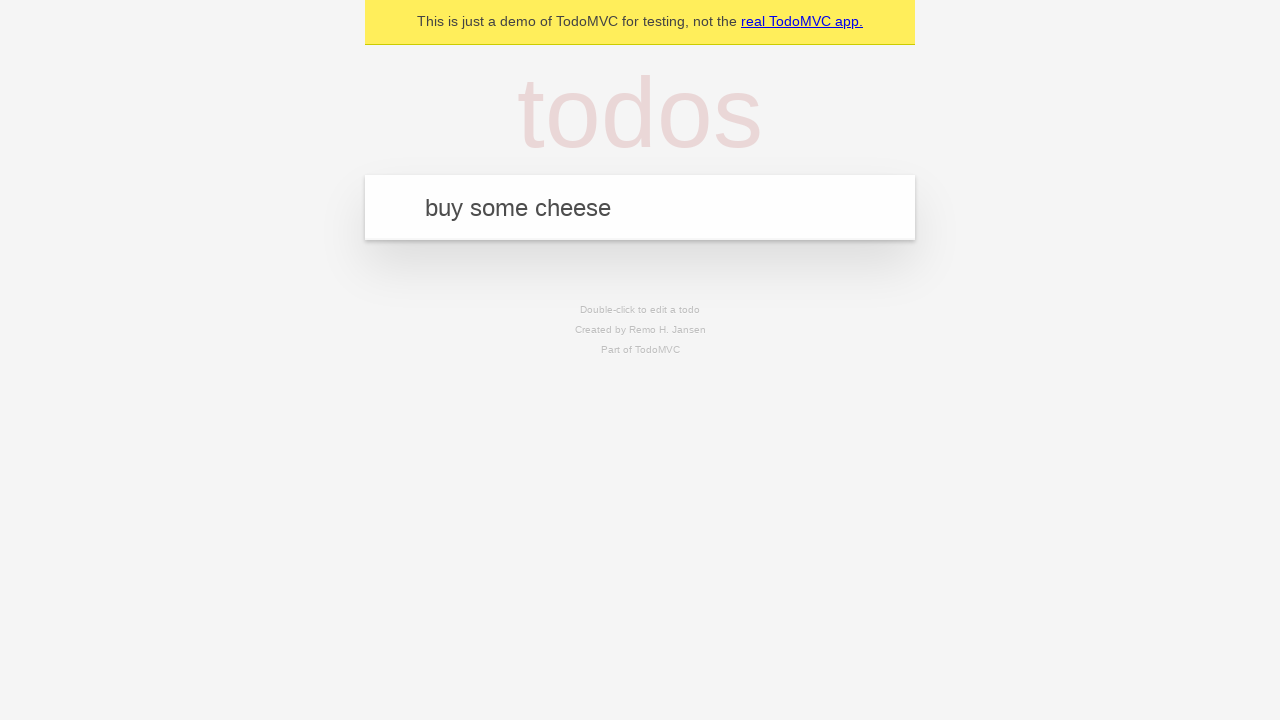

Pressed Enter to add first todo on internal:attr=[placeholder="What needs to be done?"i]
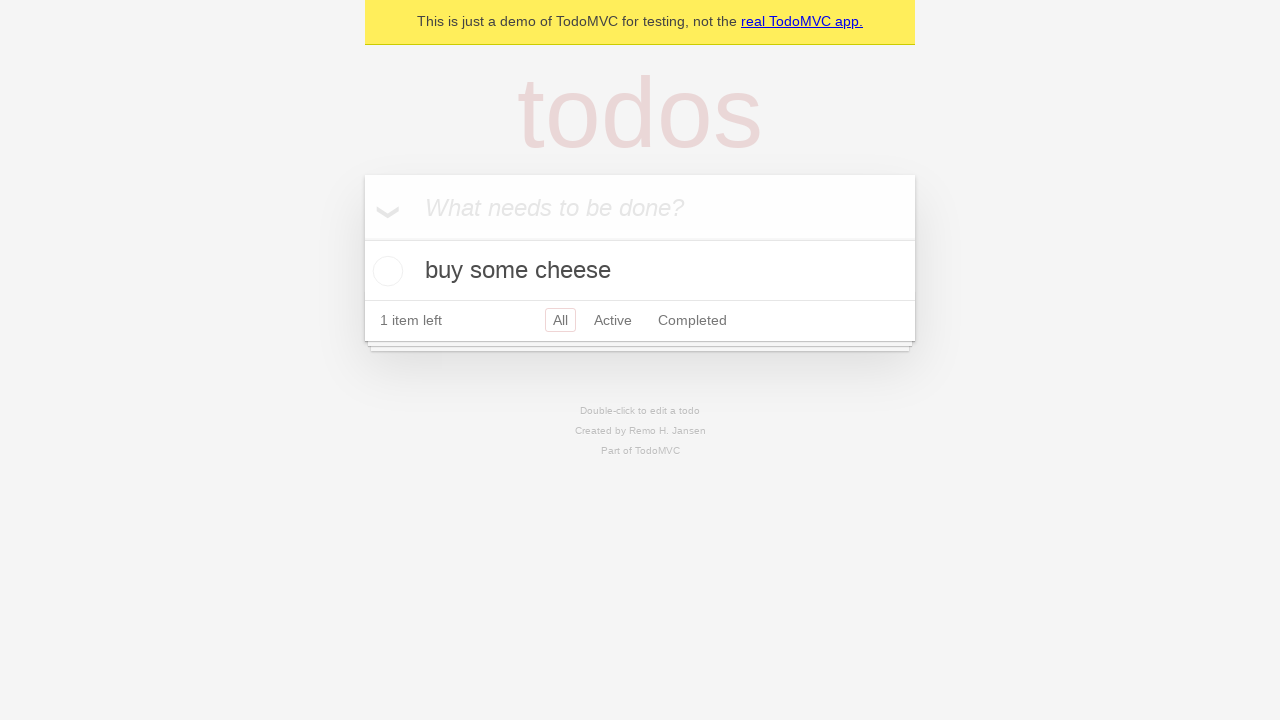

Filled todo input with 'feed the cat' on internal:attr=[placeholder="What needs to be done?"i]
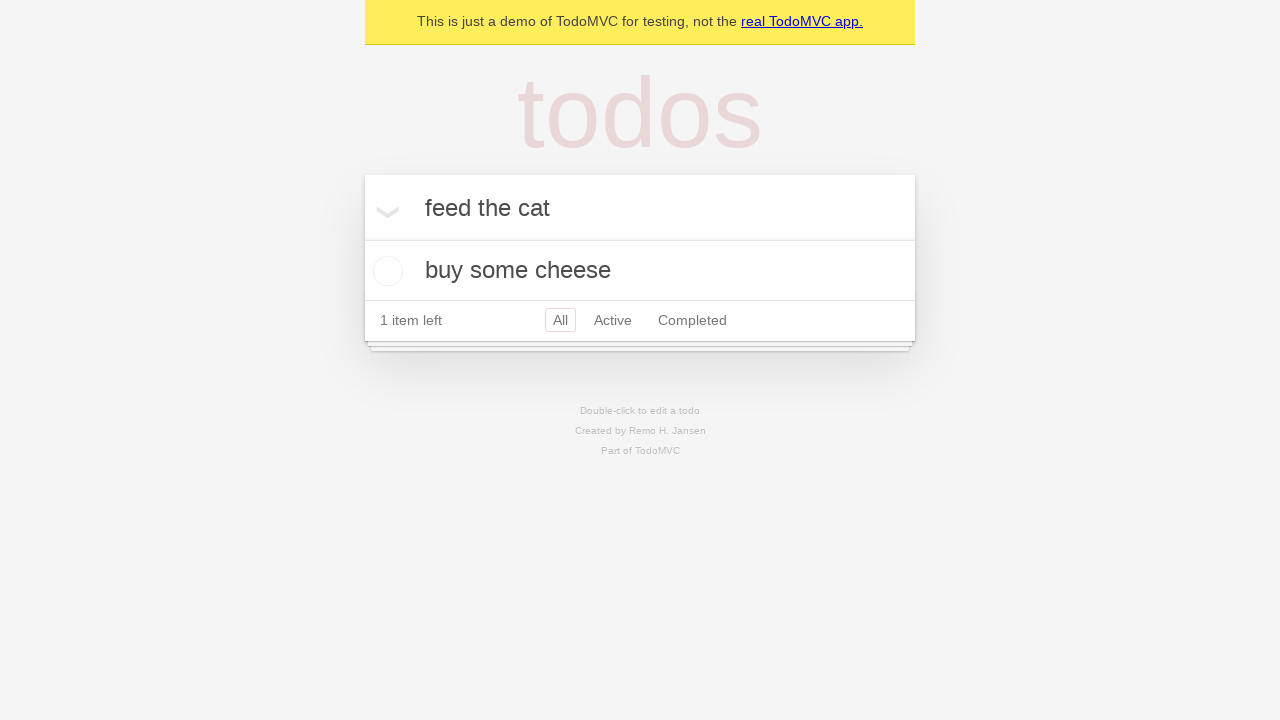

Pressed Enter to add second todo on internal:attr=[placeholder="What needs to be done?"i]
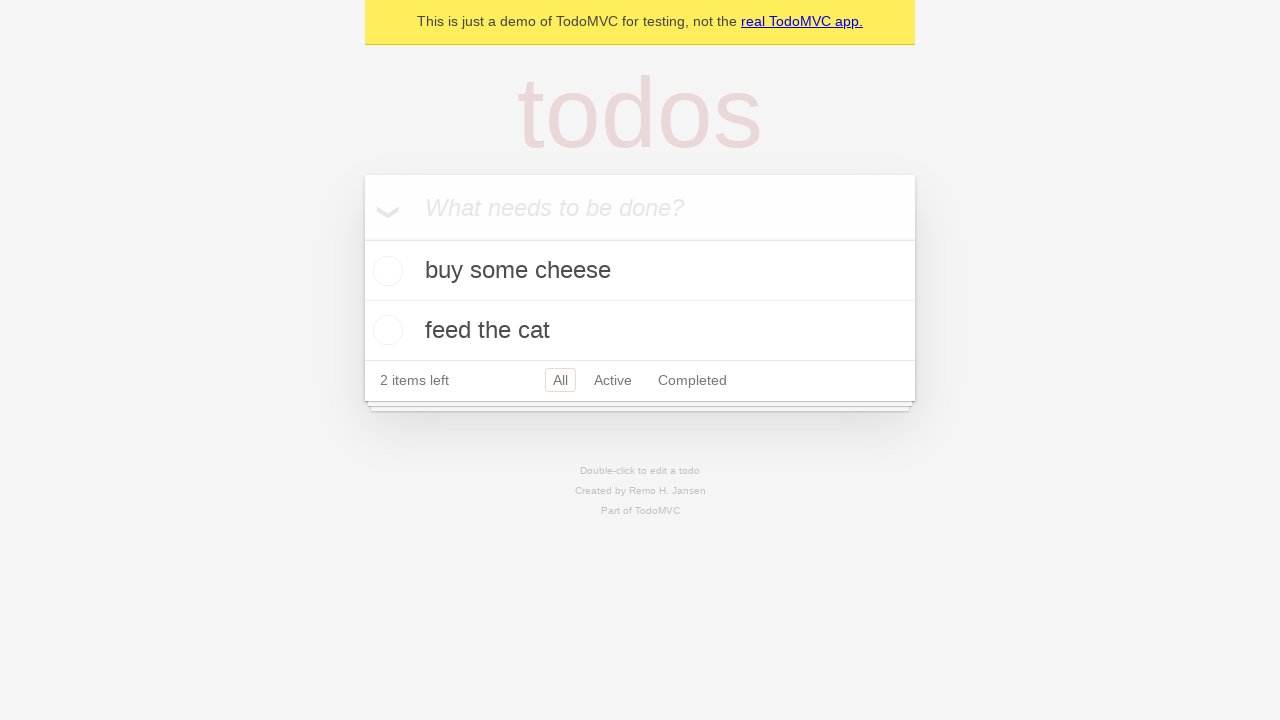

Filled todo input with 'book a doctors appointment' on internal:attr=[placeholder="What needs to be done?"i]
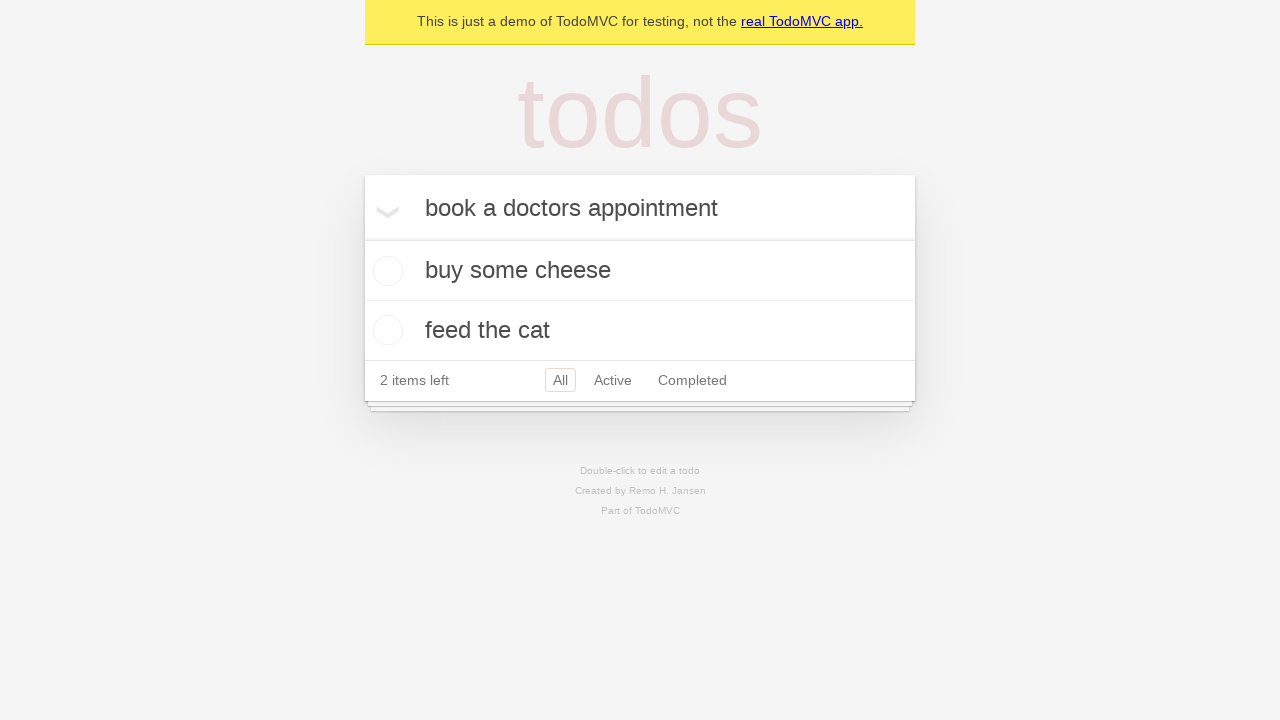

Pressed Enter to add third todo on internal:attr=[placeholder="What needs to be done?"i]
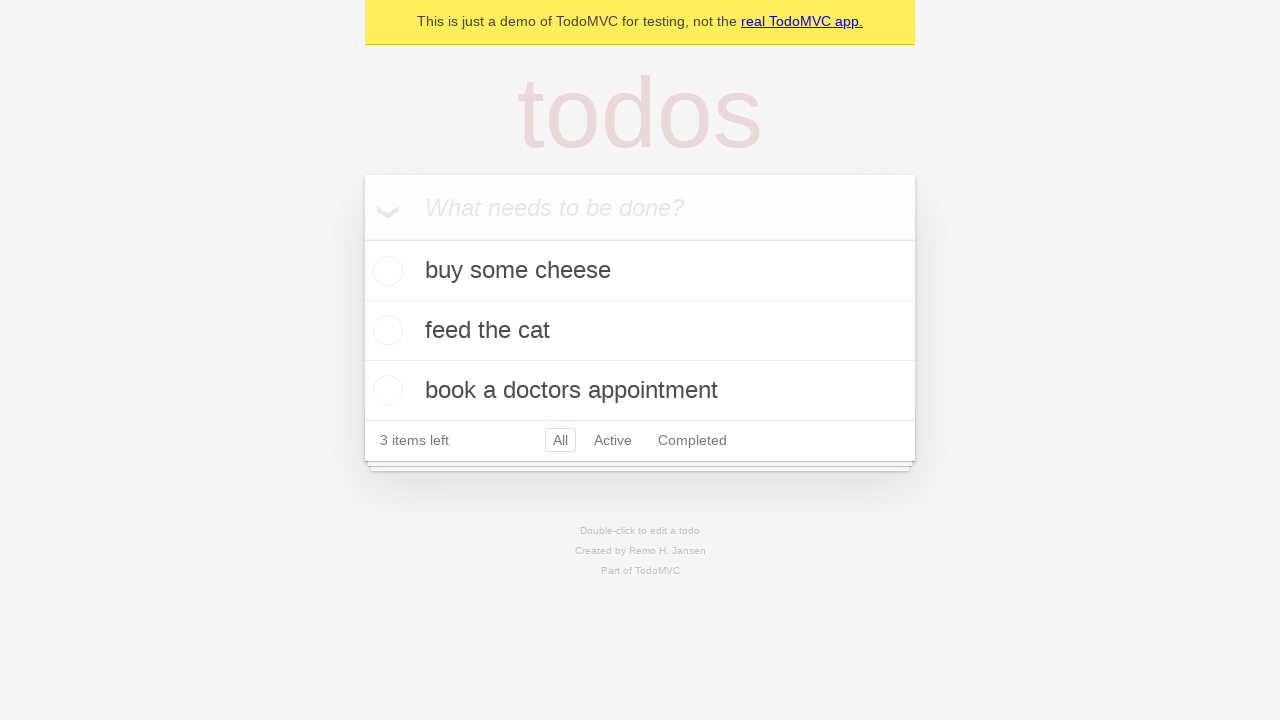

Checked the first todo item as completed at (385, 271) on .todo-list li .toggle >> nth=0
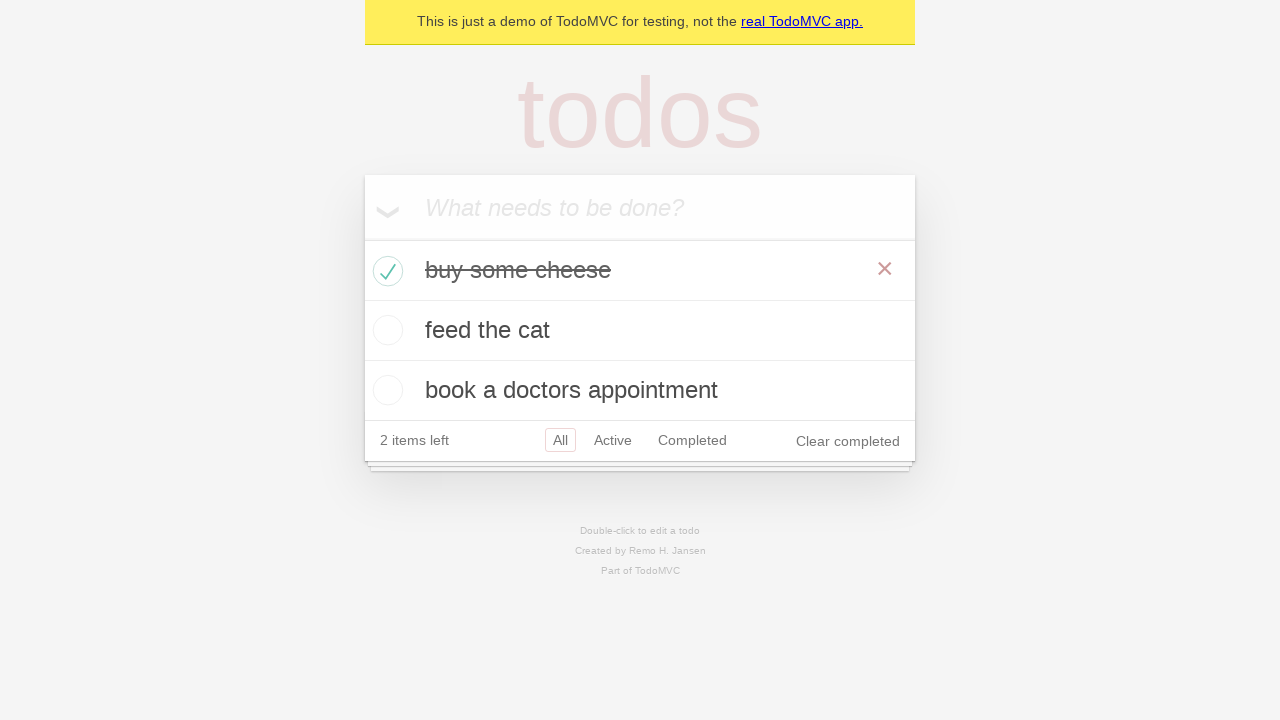

Clear completed button appeared after marking item as complete
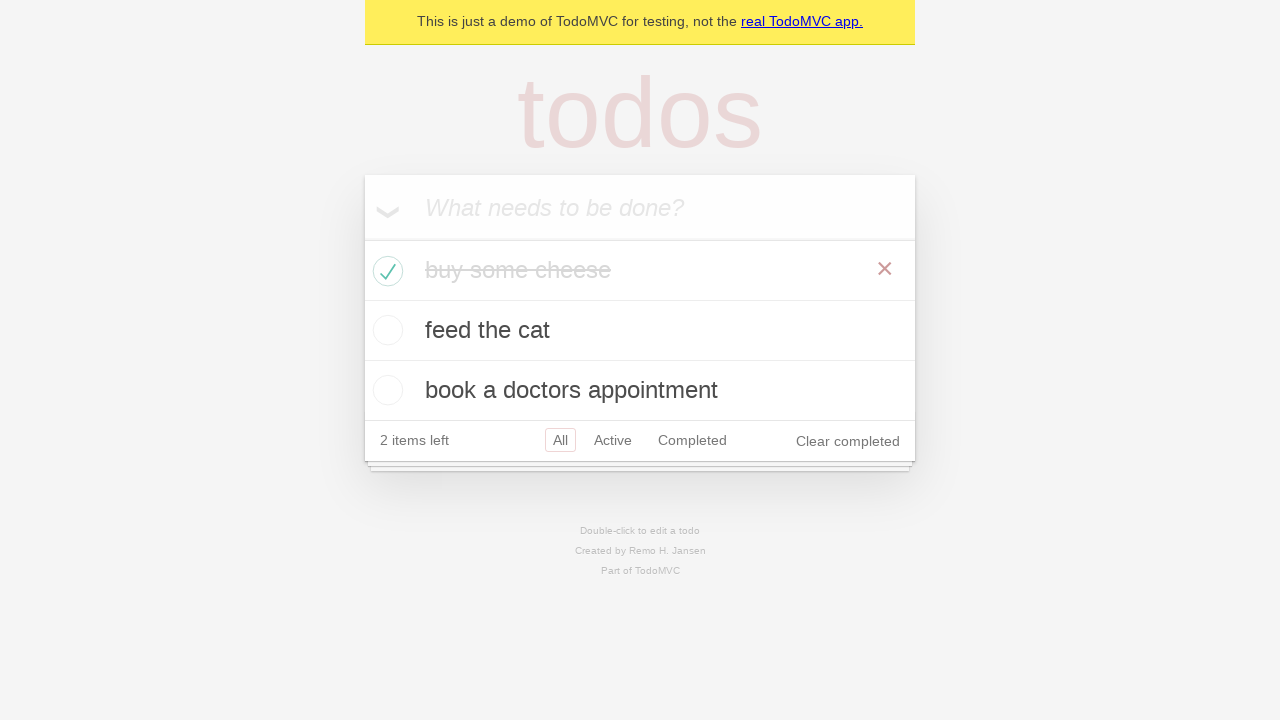

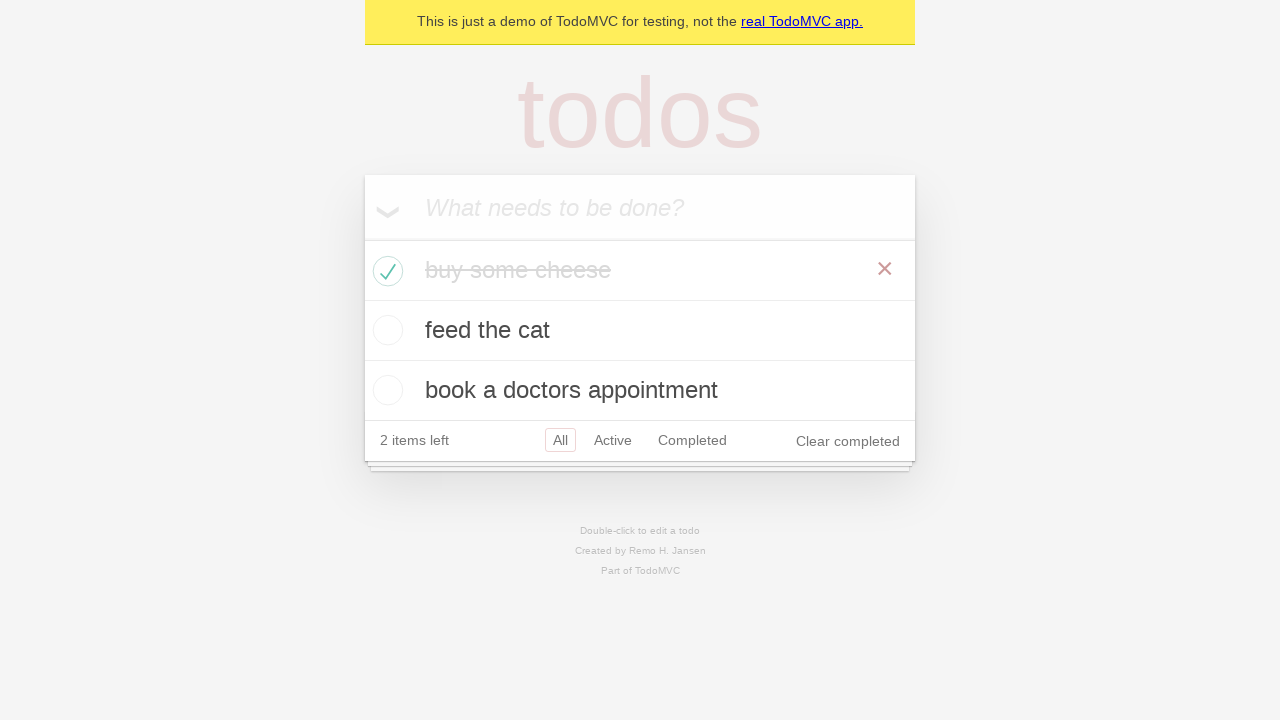